Tests JavaScript confirmation alert handling by clicking a button that triggers a confirmation dialog and then accepting the alert.

Starting URL: http://www.tizag.com/javascriptT/javascriptalert.php

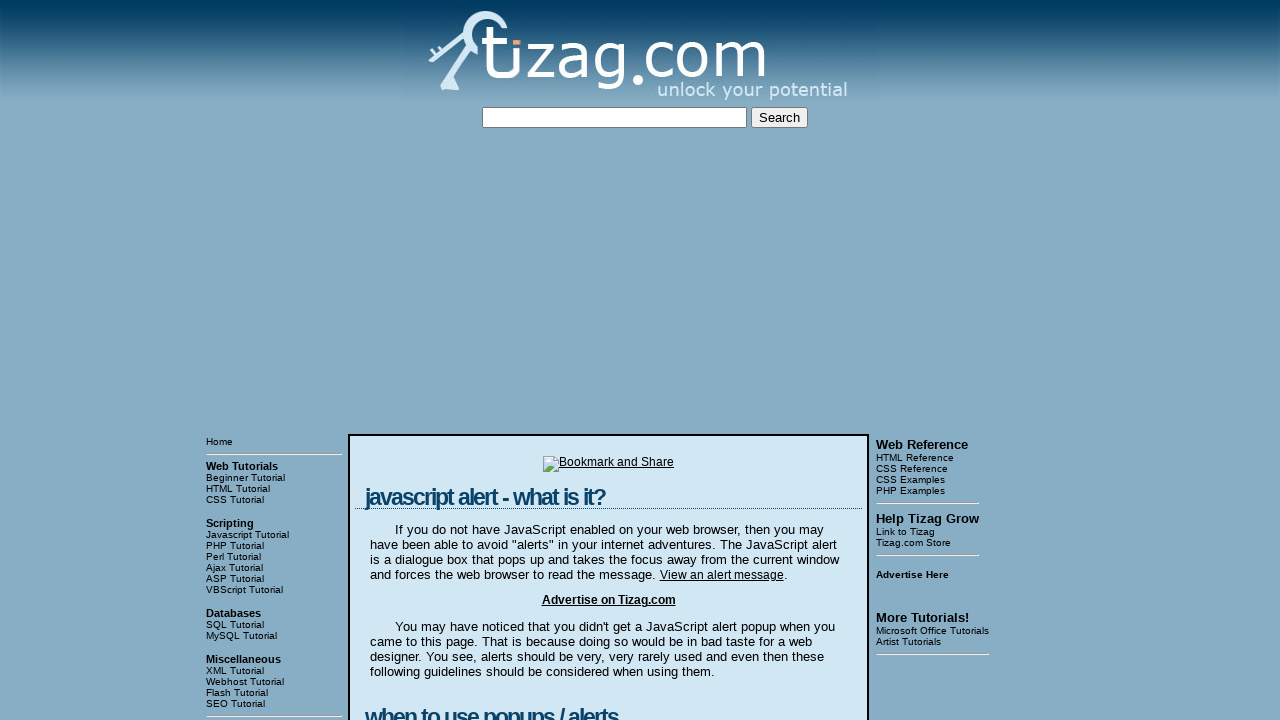

Clicked the Confirmation Alert button at (428, 361) on input[value='Confirmation Alert']
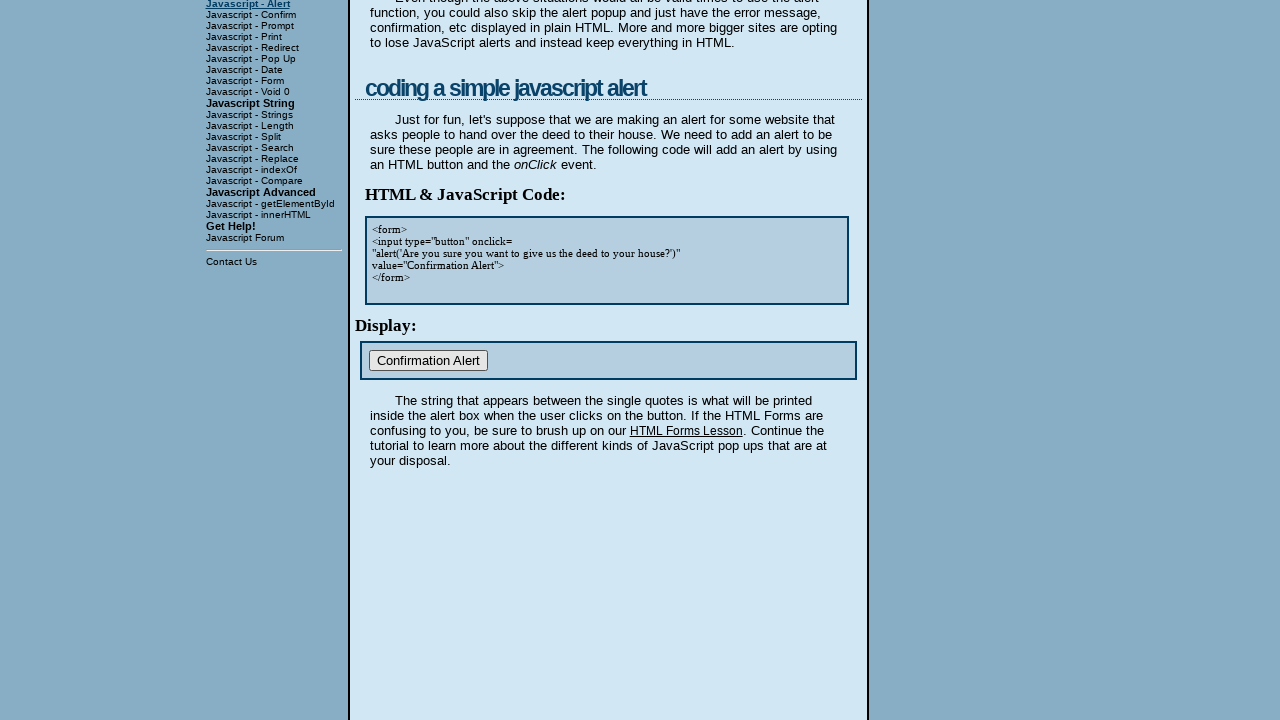

Set up dialog handler to accept confirmation alerts
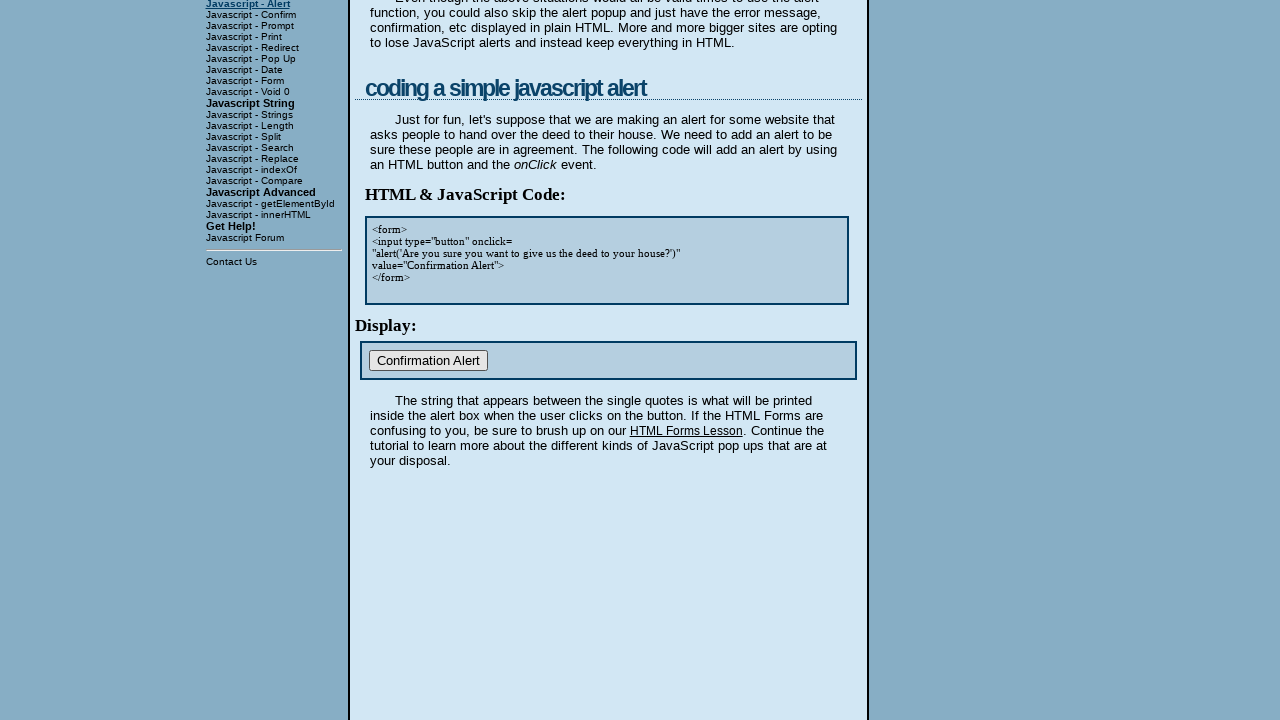

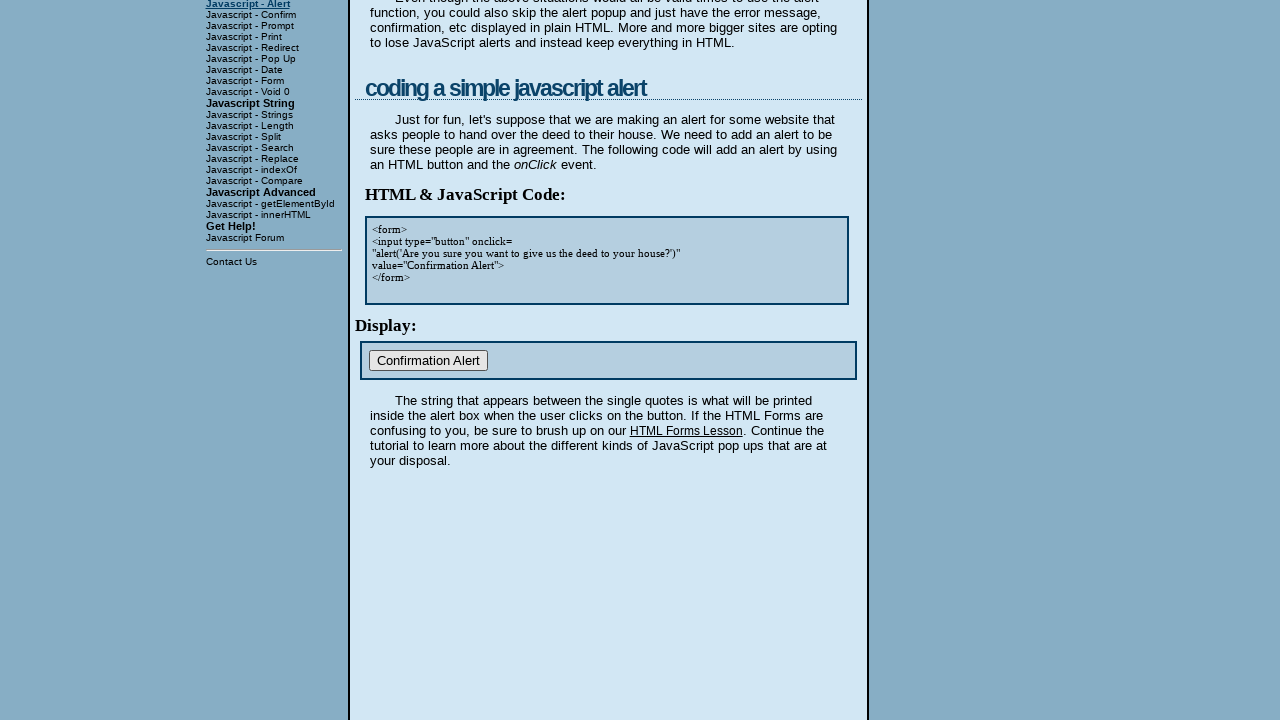